Tests handling of a confirmation dialog with OK and Cancel options

Starting URL: https://demoqa.com/alerts

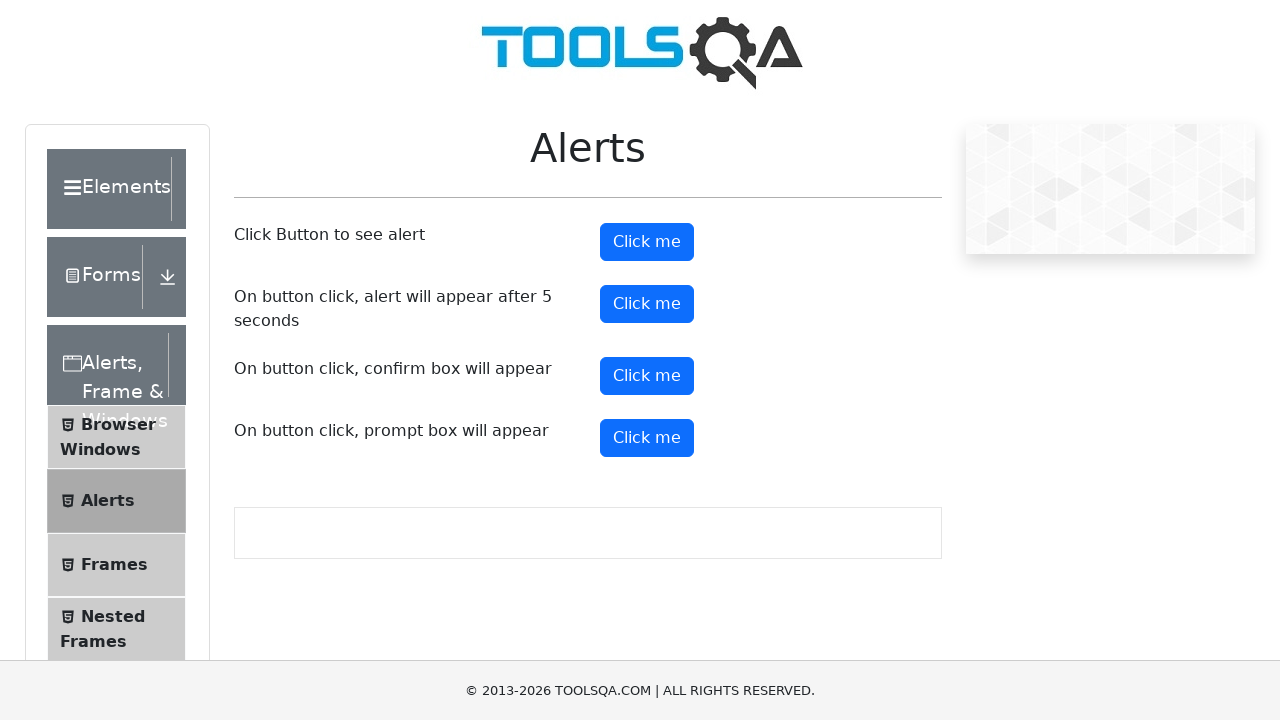

Set up dialog handler to accept confirmation dialogs
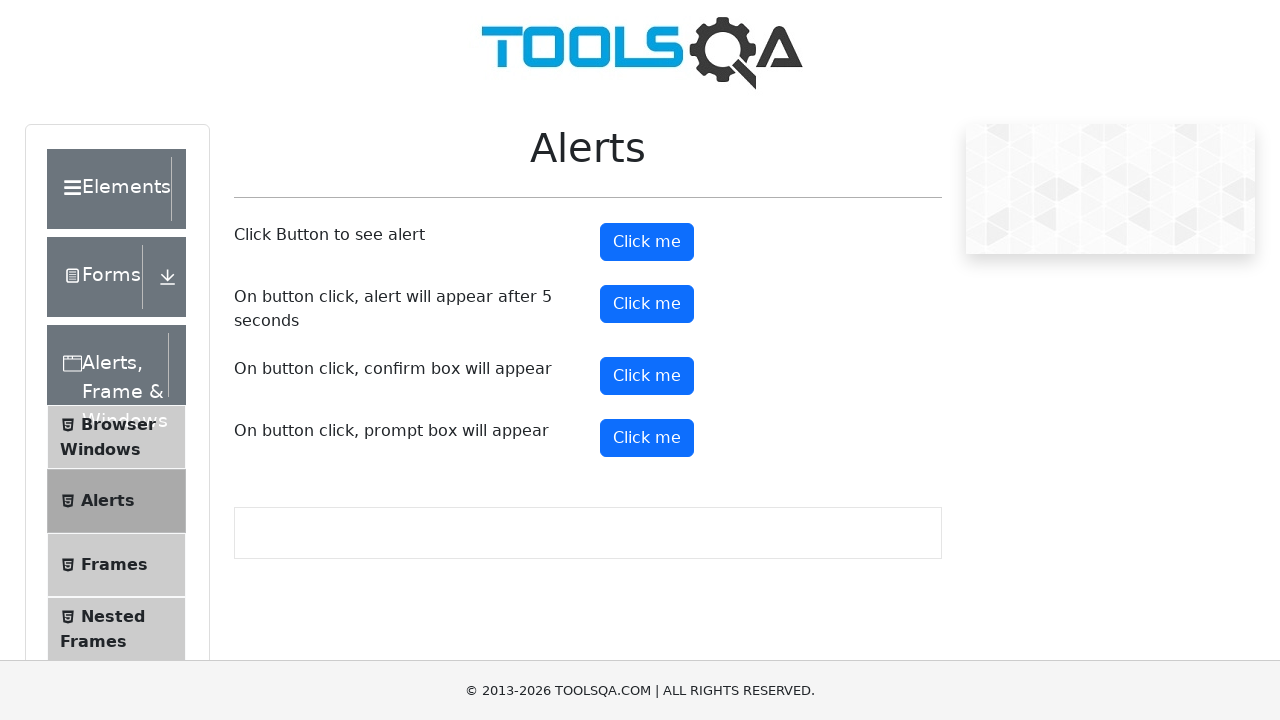

Clicked confirmation button to trigger dialog at (647, 376) on #confirmButton
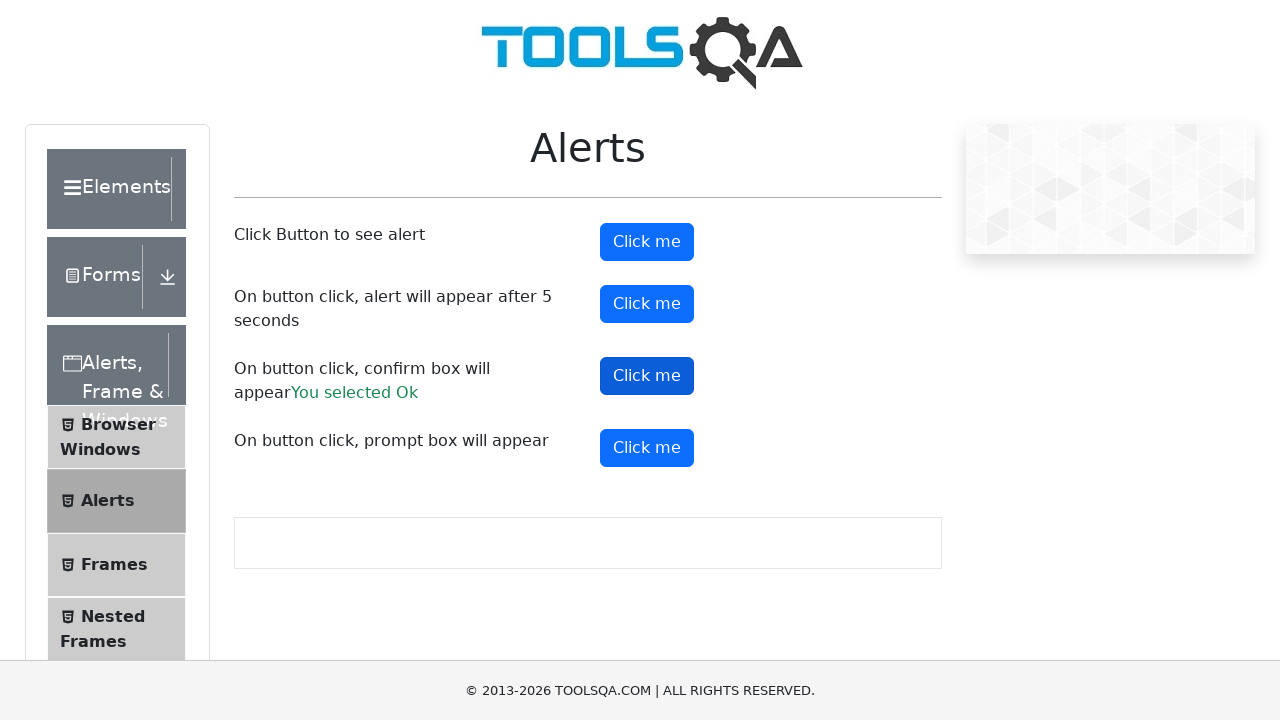

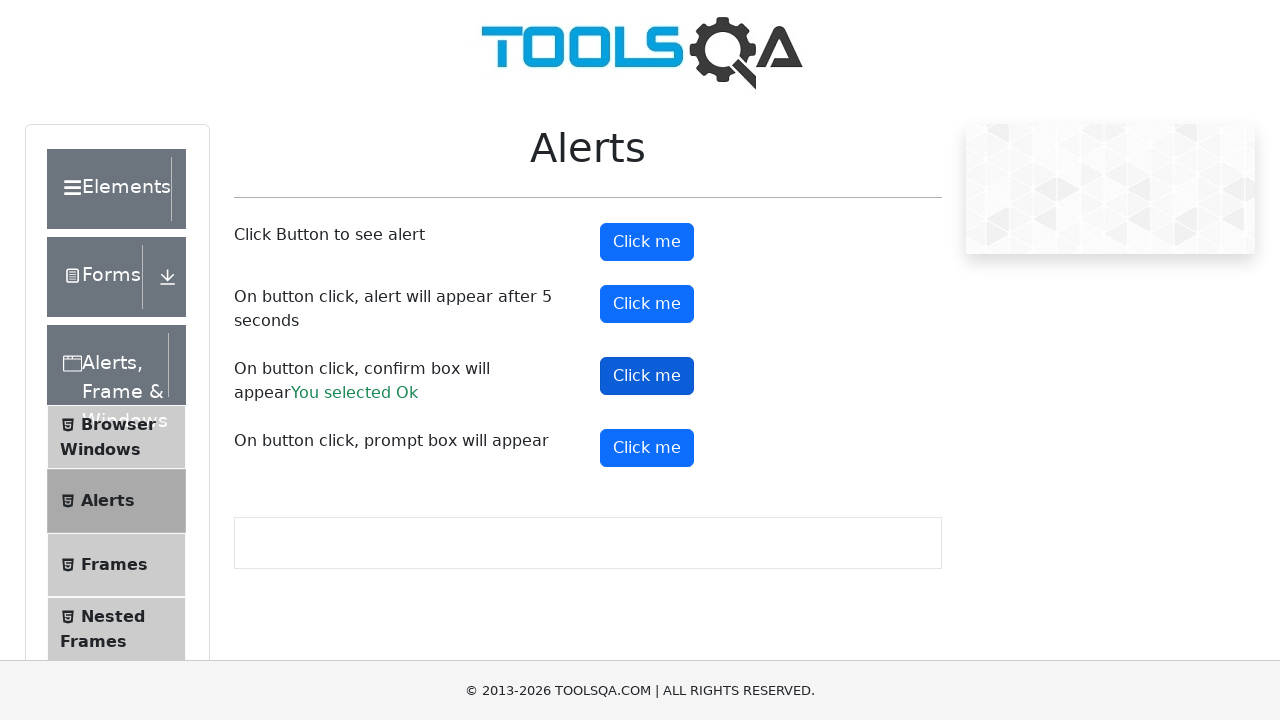